Tests dynamic loading where element is hidden on page load - clicks start button and waits for hidden element to become visible, then verifies the displayed text.

Starting URL: http://the-internet.herokuapp.com/dynamic_loading/1

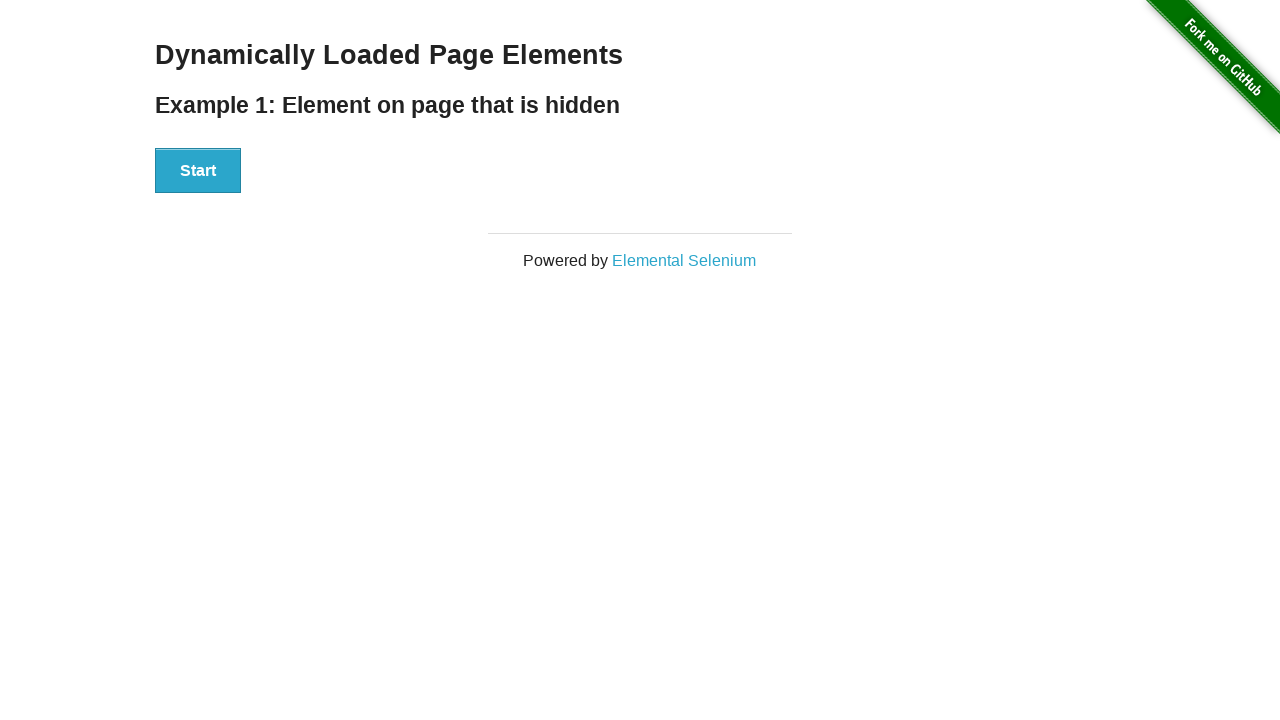

Clicked the Start button to trigger dynamic loading at (198, 171) on #start button
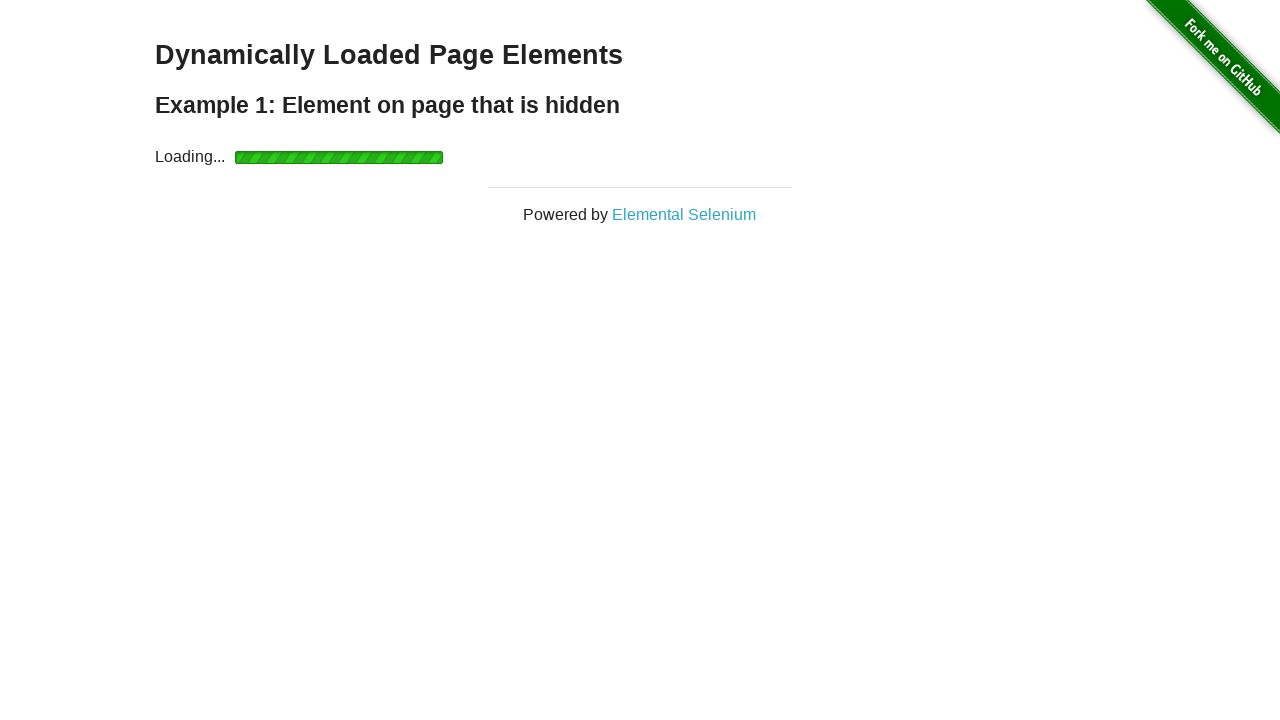

Hidden element became visible after dynamic loading completed
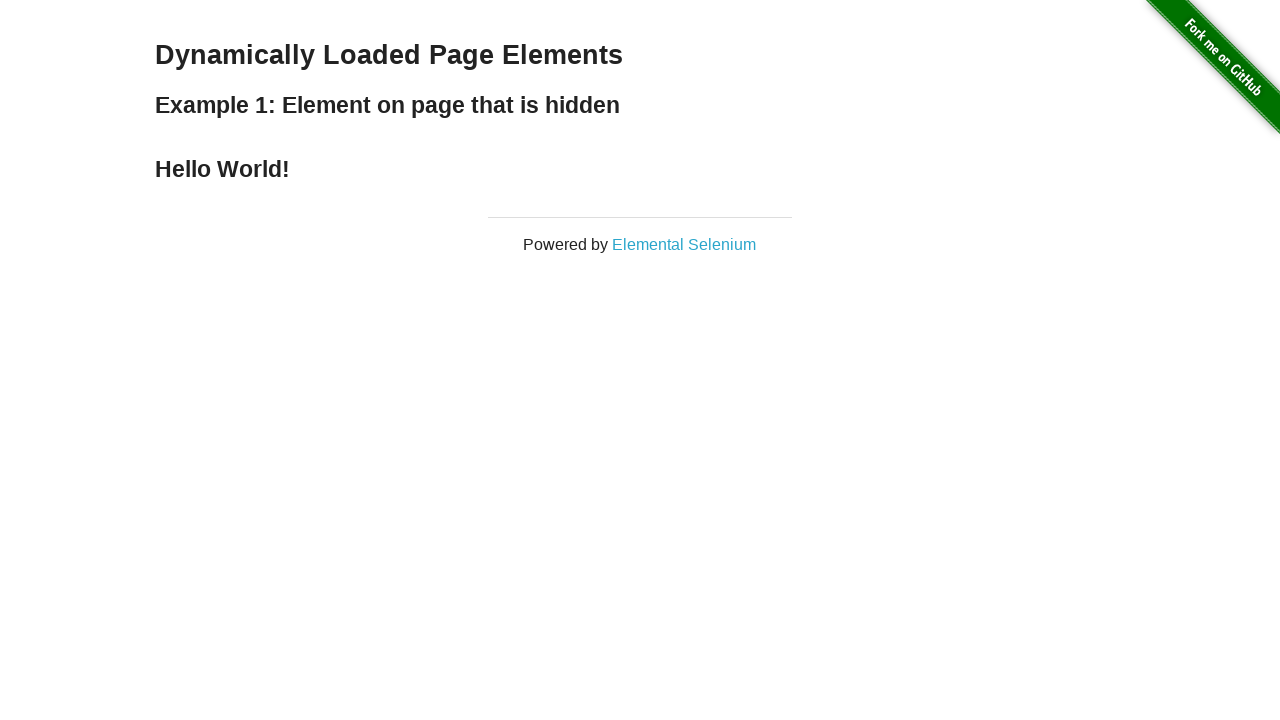

Verified that the displayed text is 'Hello World!'
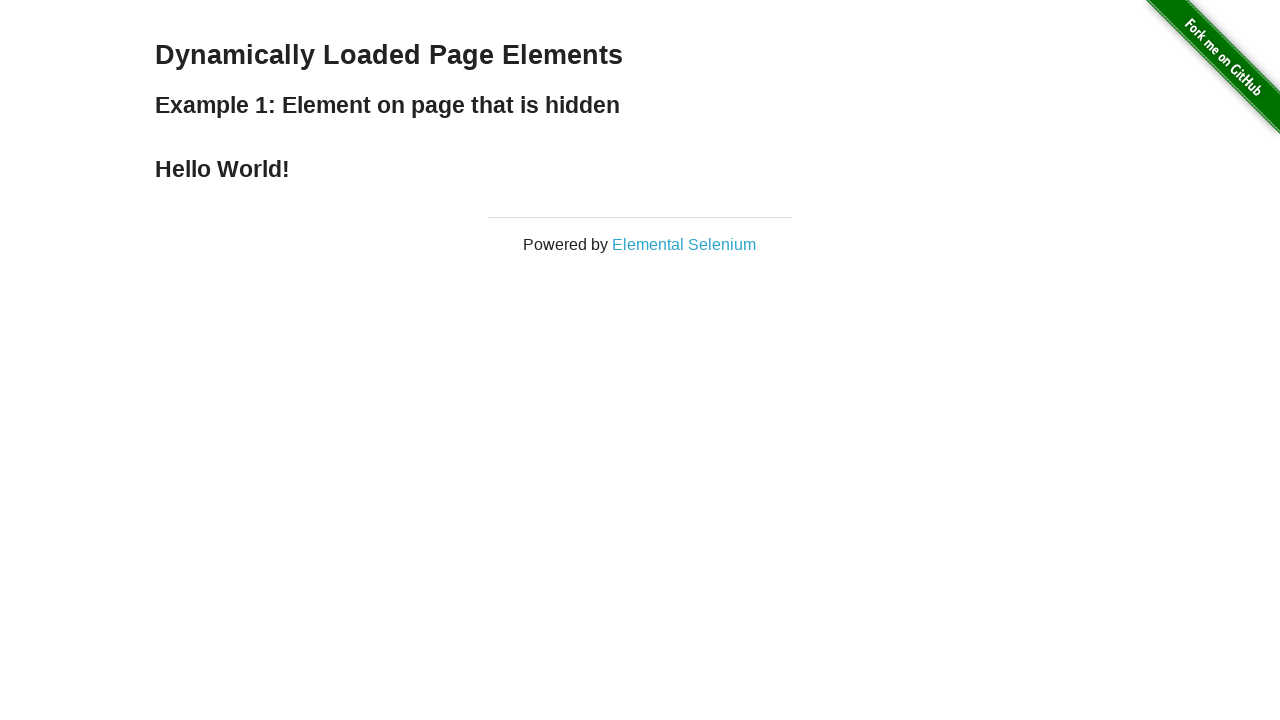

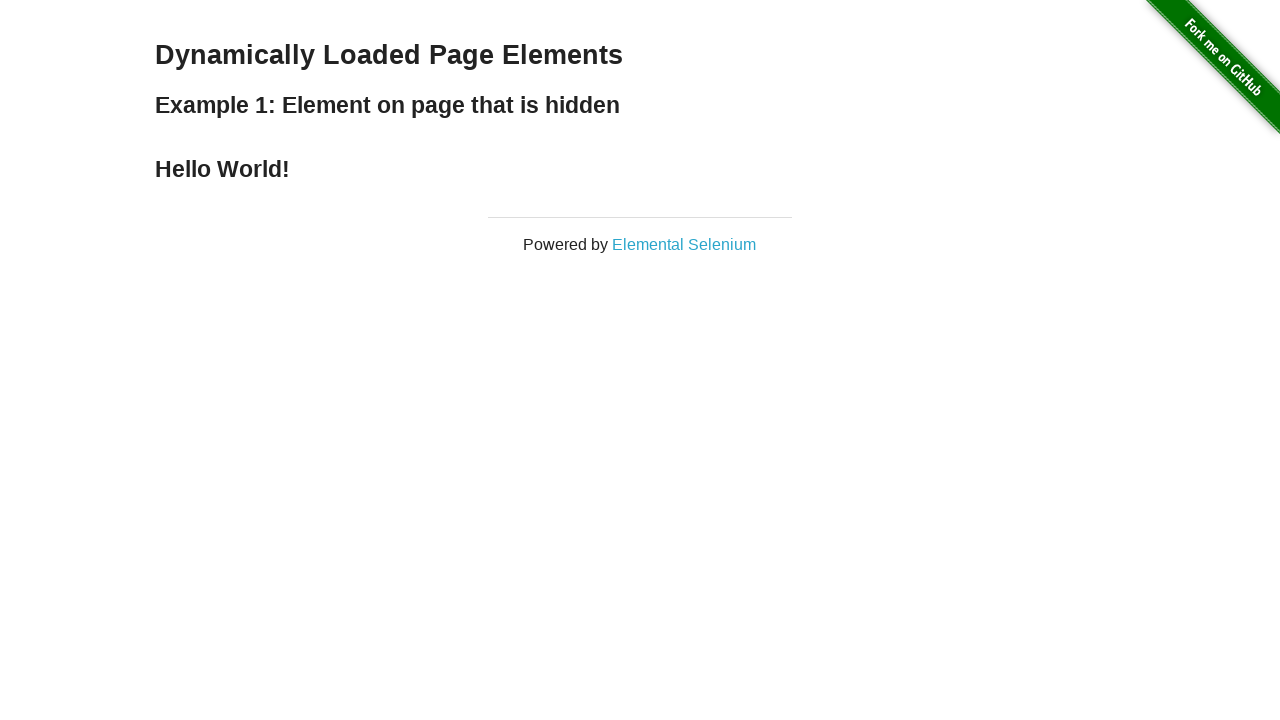